Tests JavaScript Prompt alert by clicking a button, entering text into the prompt, accepting it, and verifying the entered text appears in the result

Starting URL: https://automationfc.github.io/basic-form/index.html

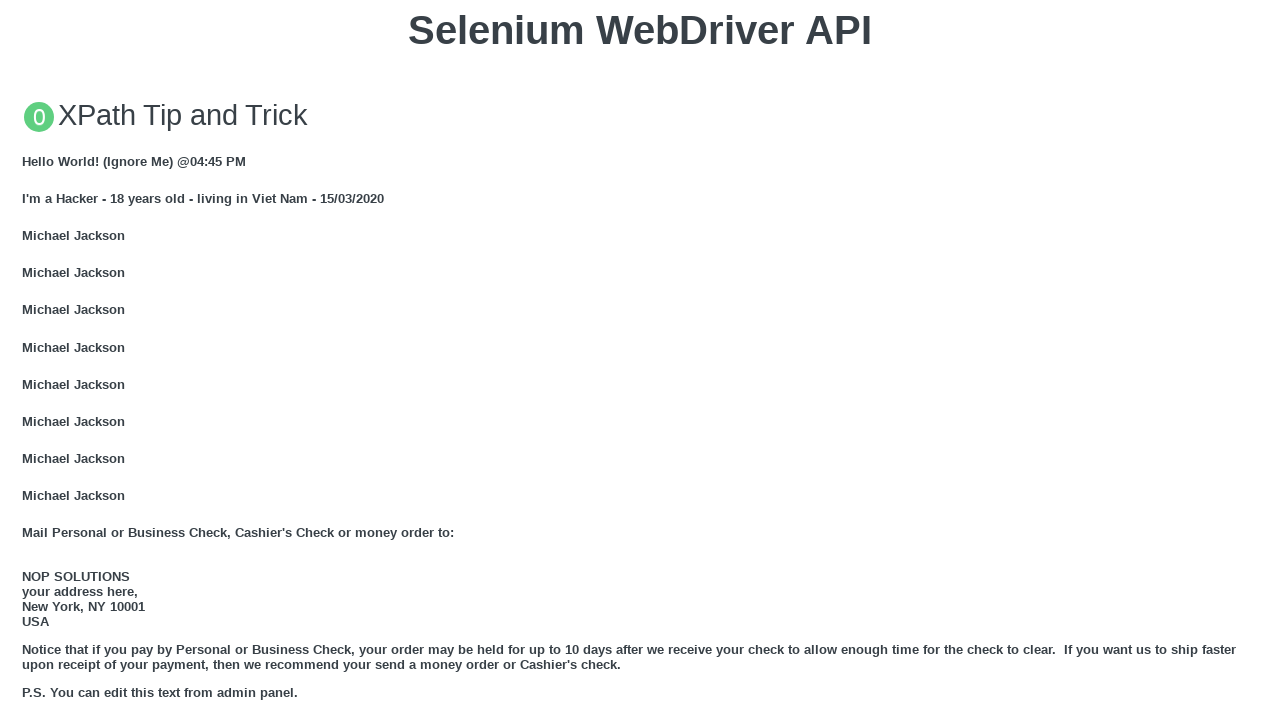

Set up dialog handler to accept prompt with 'Automation Testing'
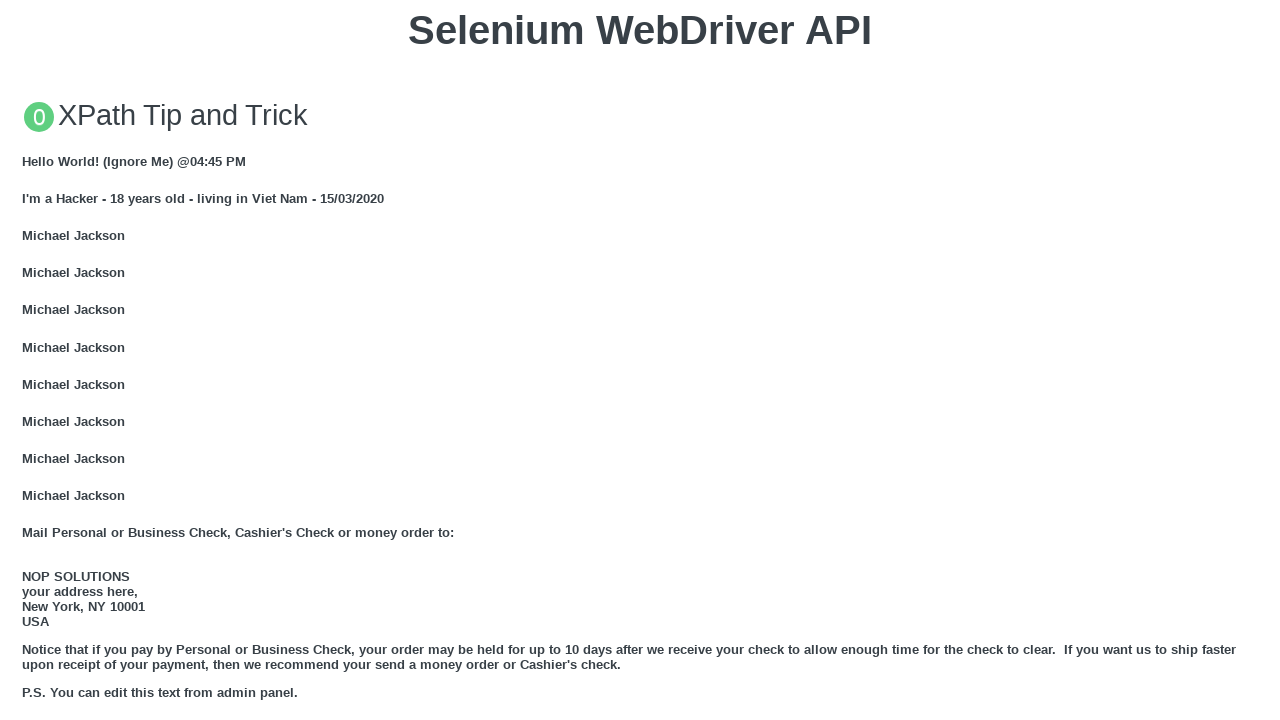

Clicked button to trigger JavaScript Prompt alert at (640, 360) on xpath=//button[text()='Click for JS Prompt']
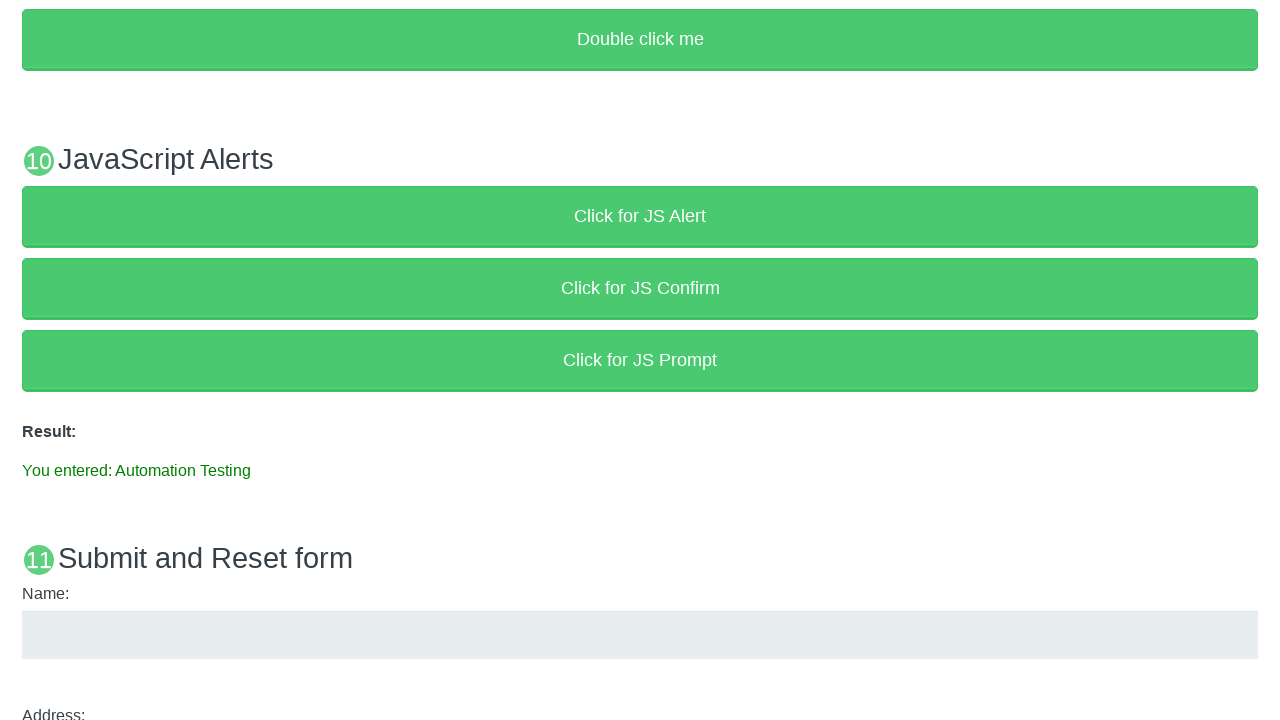

Waited for result element to appear
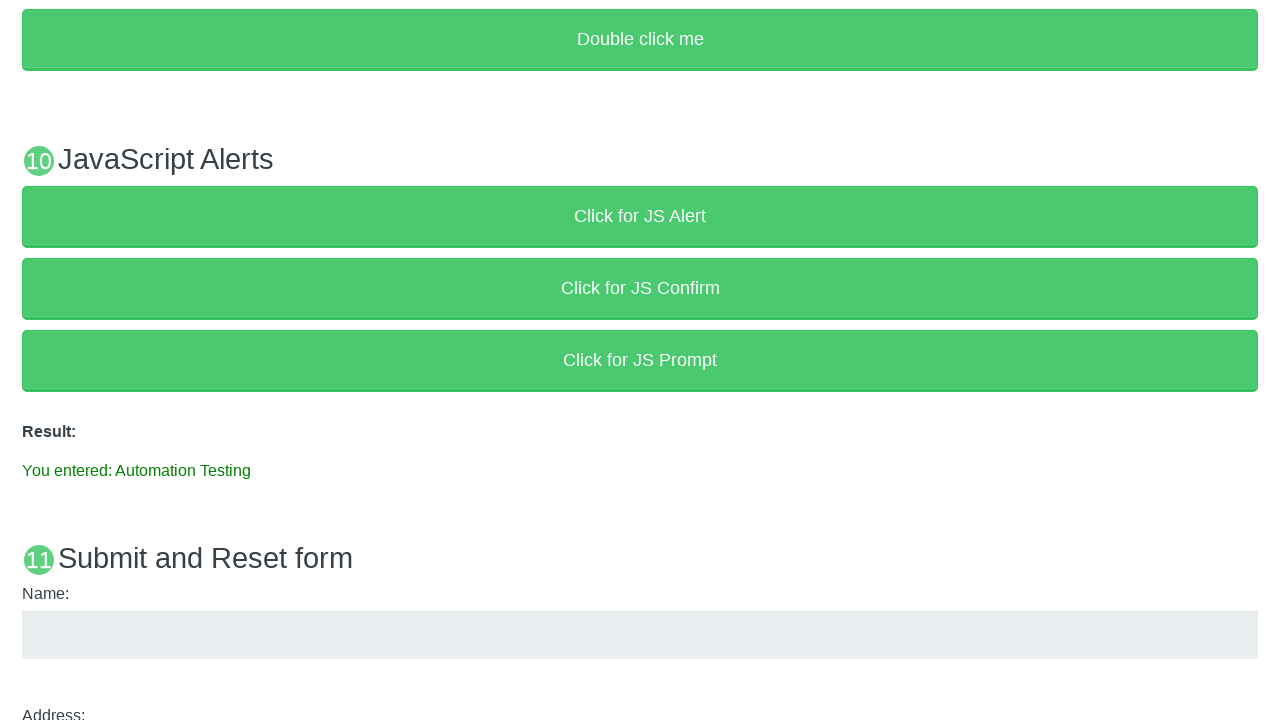

Retrieved result text from page
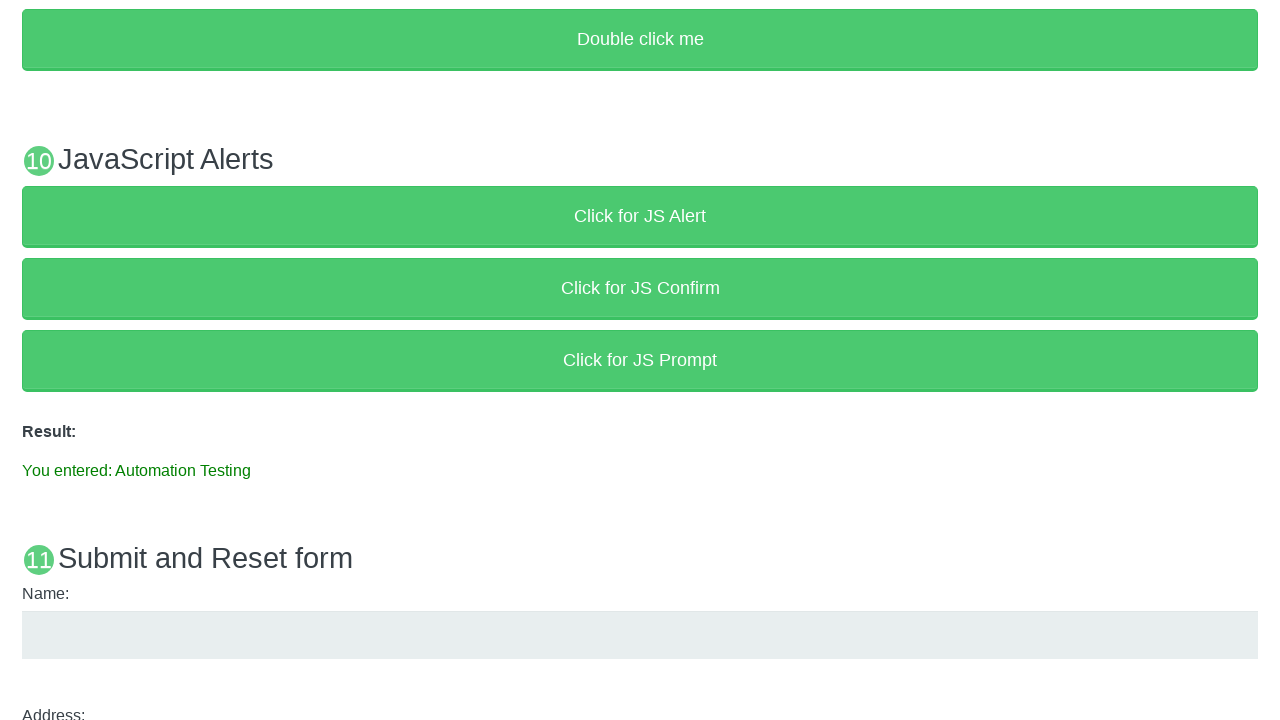

Verified result text matches expected value: 'You entered: Automation Testing'
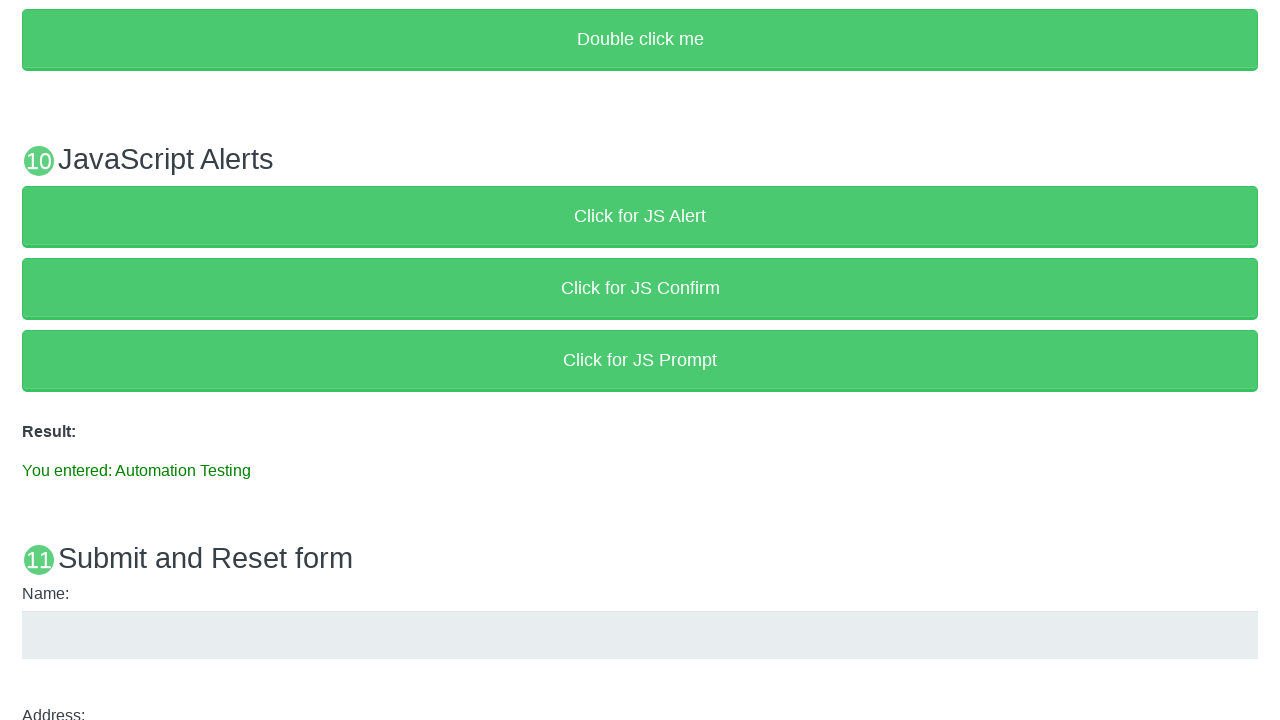

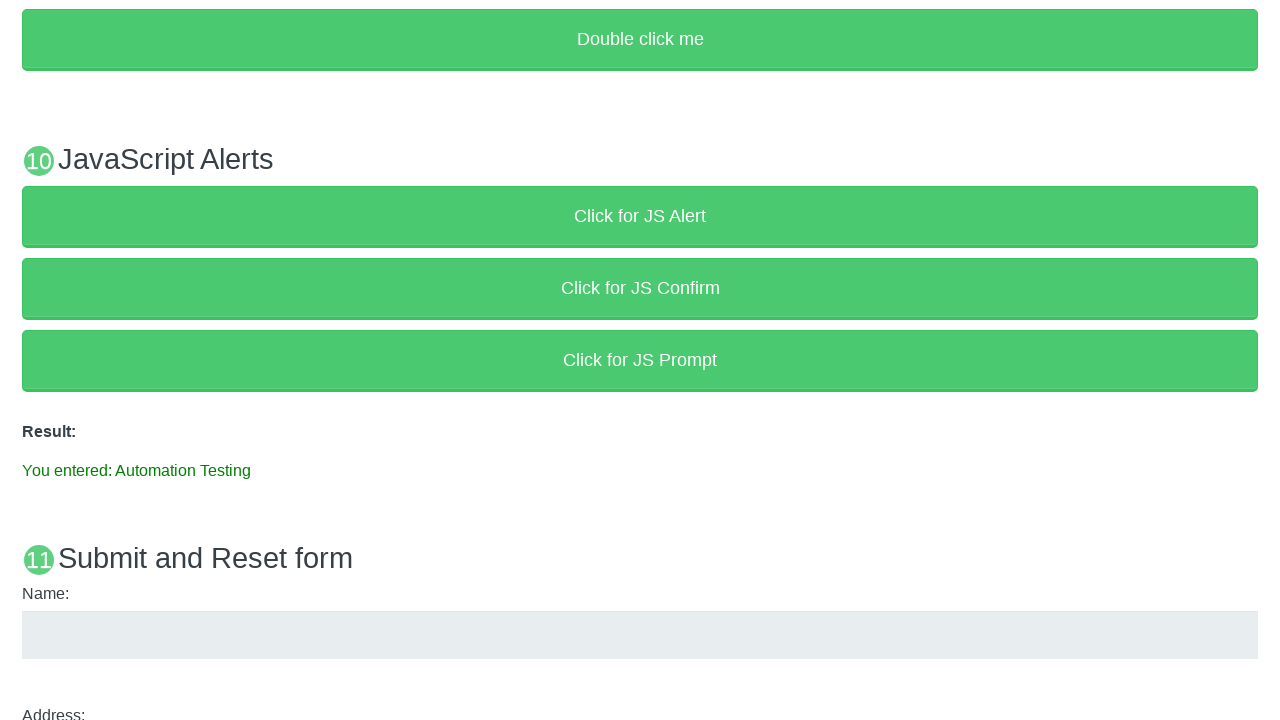